Tests file upload functionality on the demoqa website by uploading a file to the upload input element

Starting URL: https://demoqa.com/upload-download

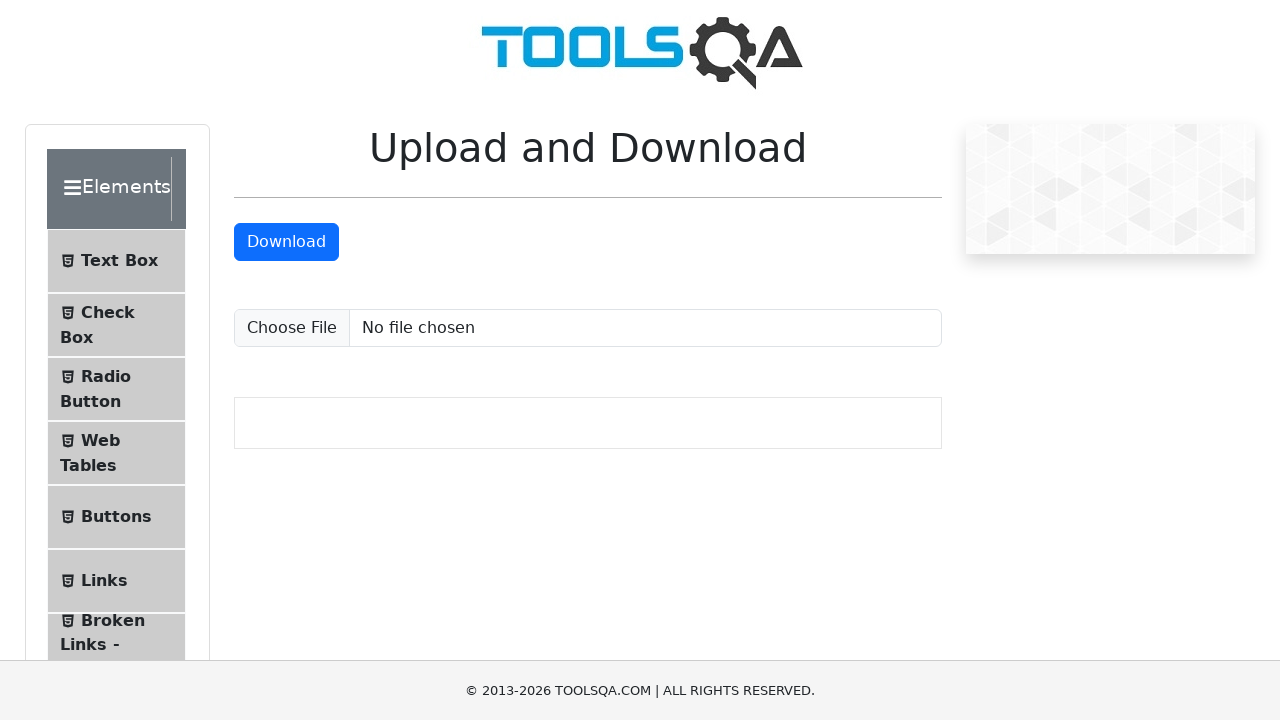

Created temporary PDF file for upload testing
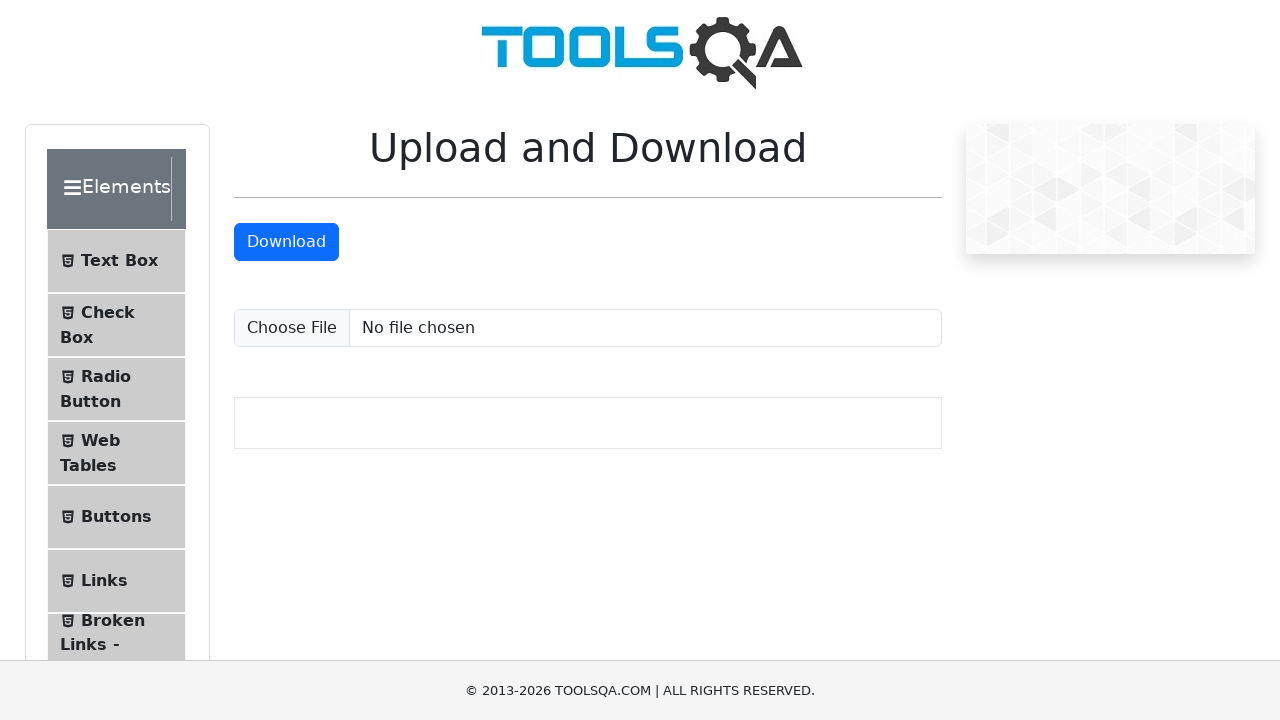

Set input file to upload temporary PDF file
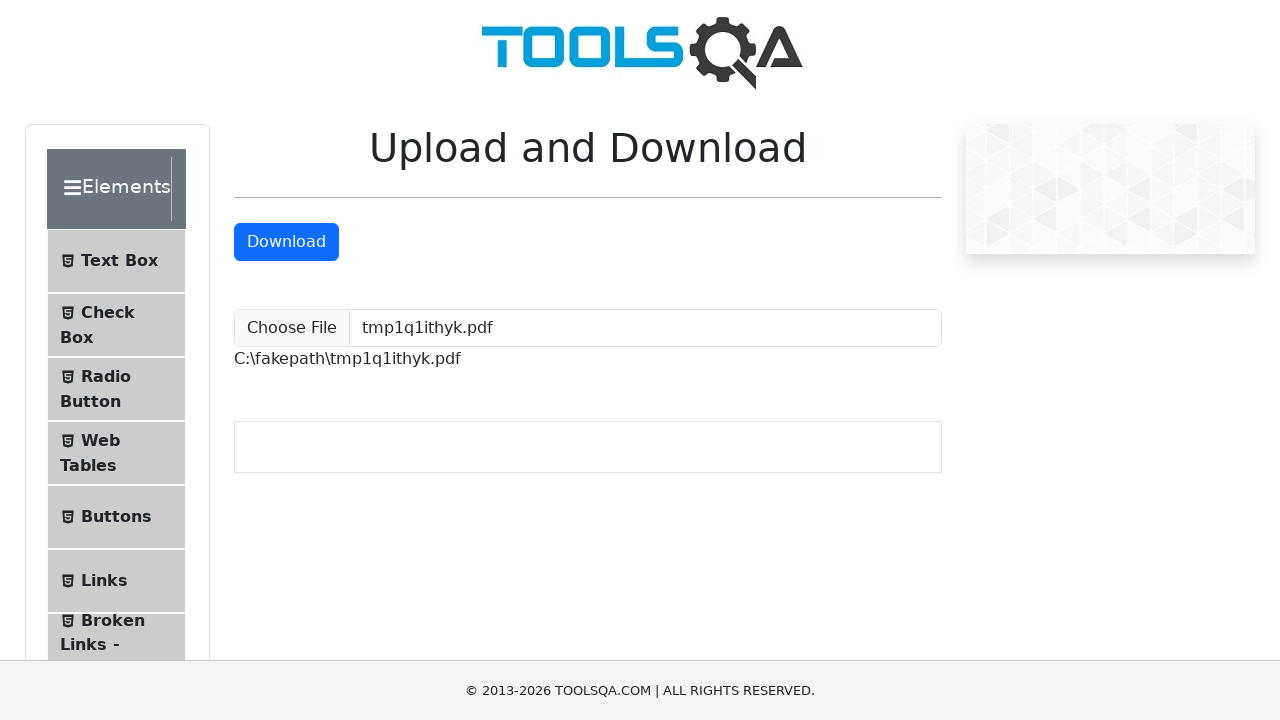

Upload confirmation appeared - file successfully uploaded
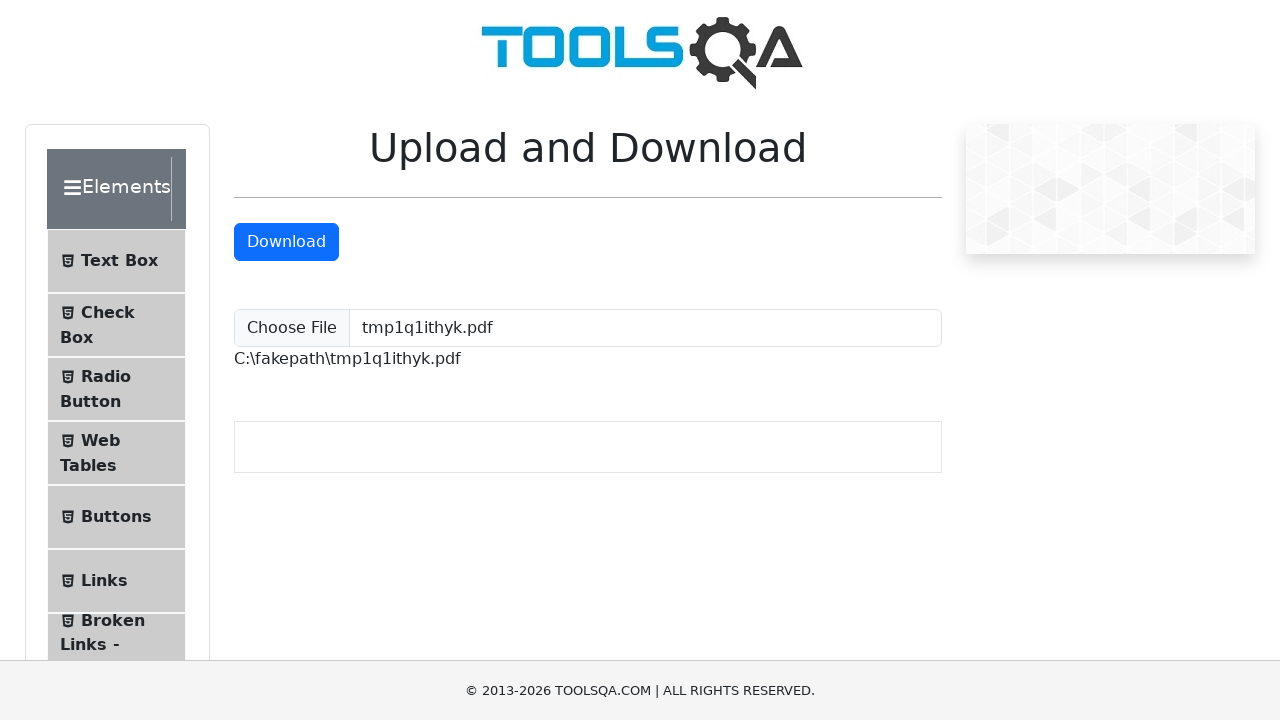

Cleaned up temporary PDF file
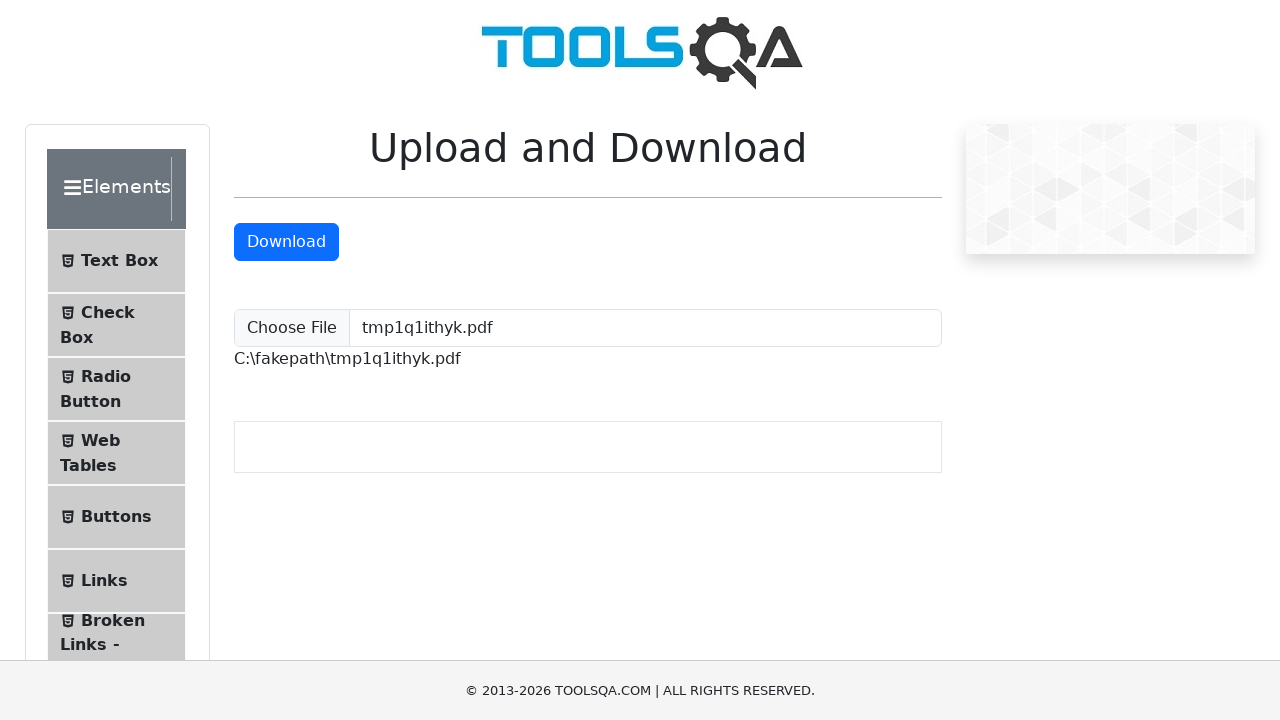

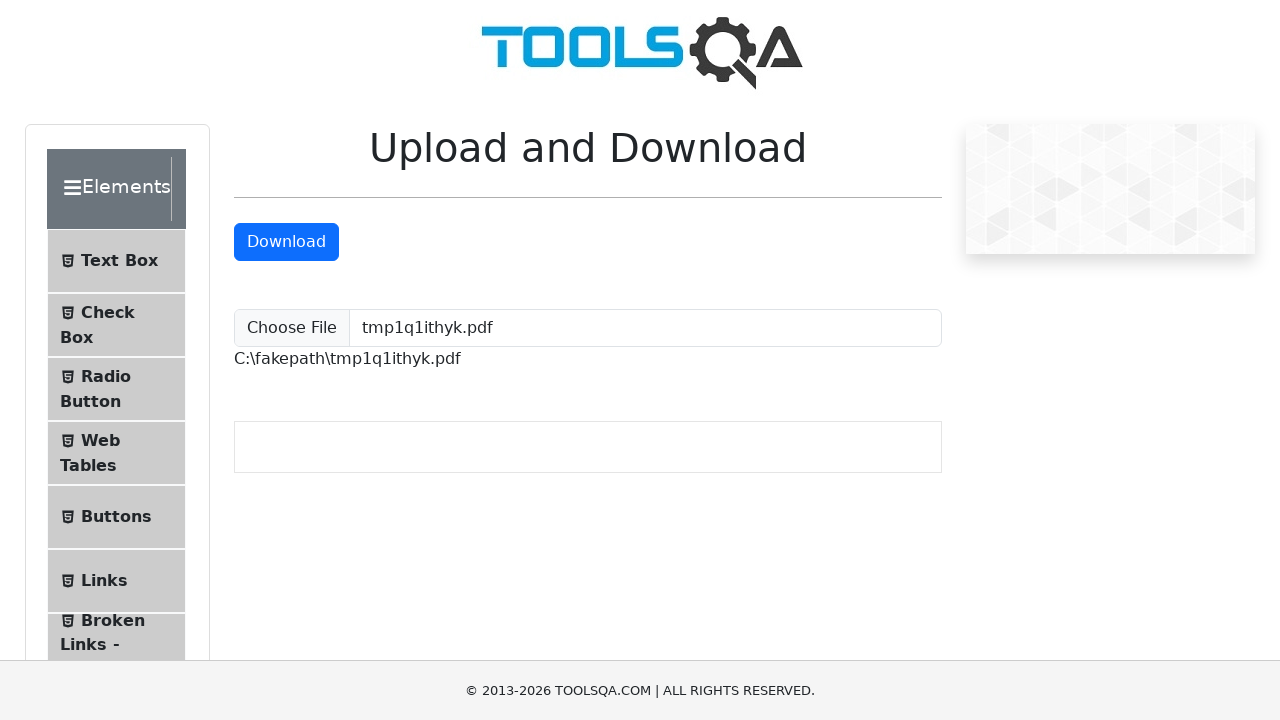